Tests a math challenge form by reading a value from the page, calculating a mathematical result (log of absolute value of 12*sin(x)), filling in the answer, checking a robot checkbox, selecting a radio button, and submitting the form.

Starting URL: https://suninjuly.github.io/math.html

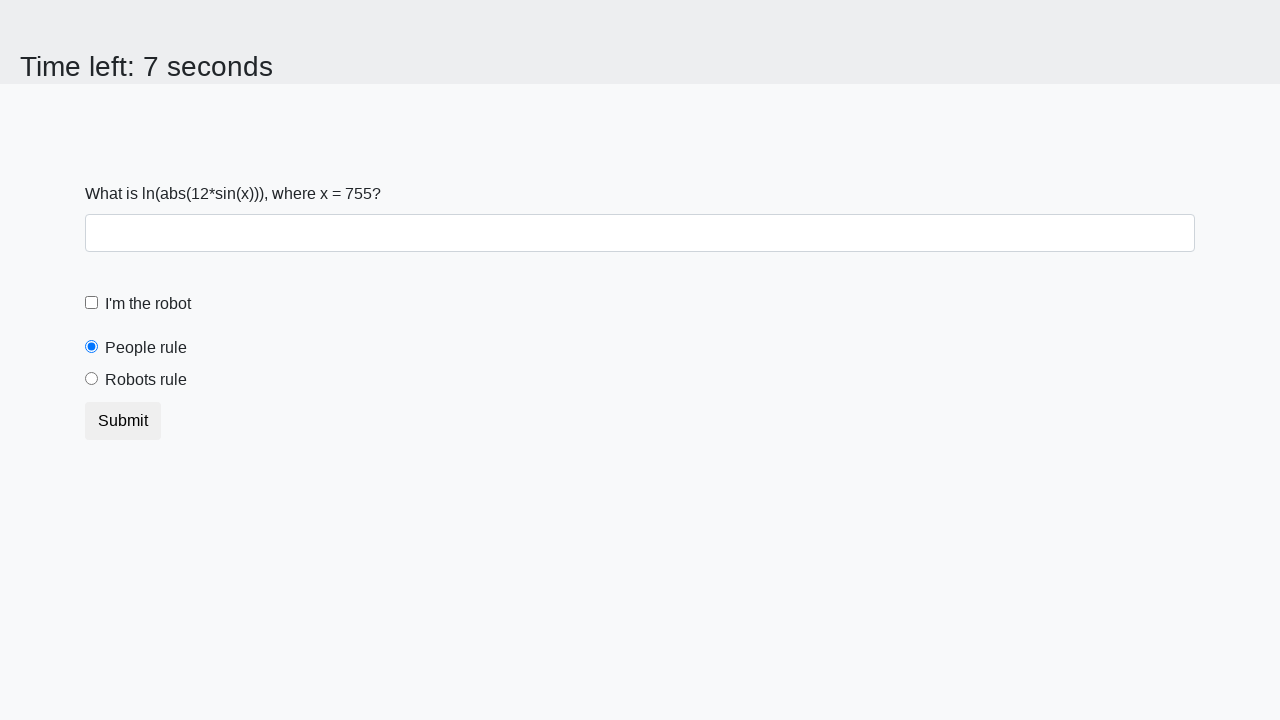

Located and read x value from #input_value element
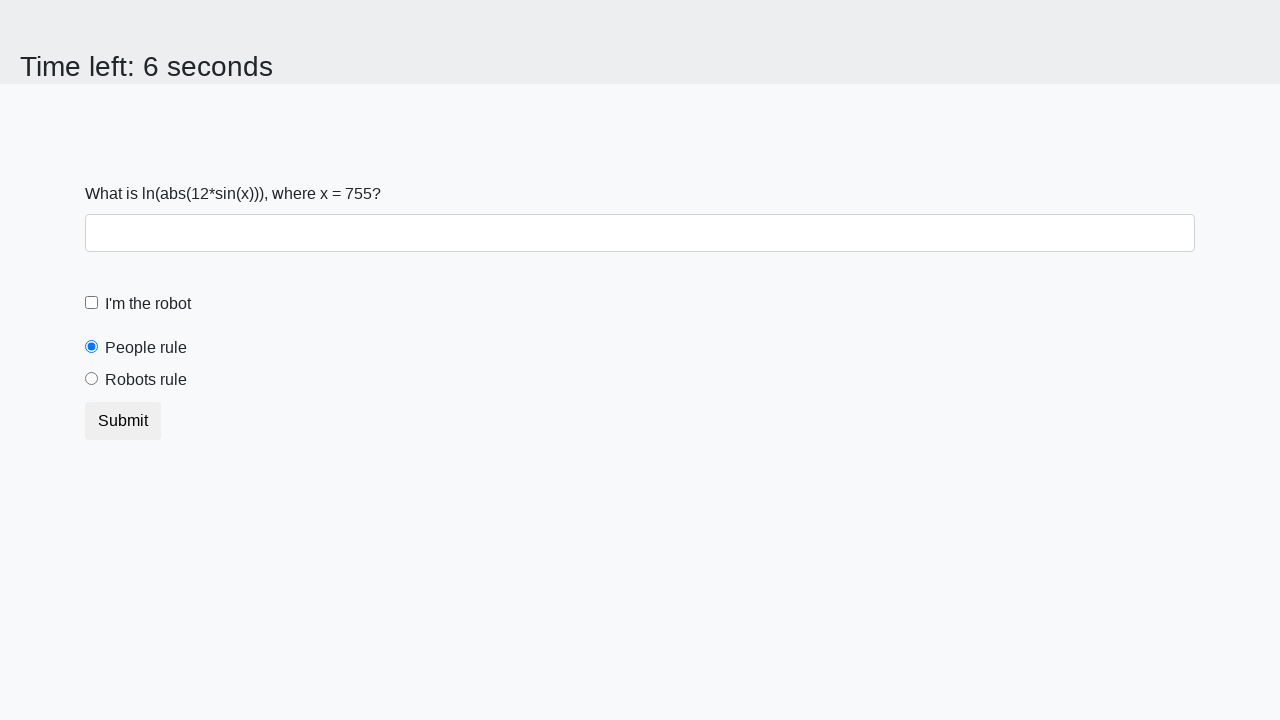

Calculated mathematical result: log(|12 * sin(x)|)
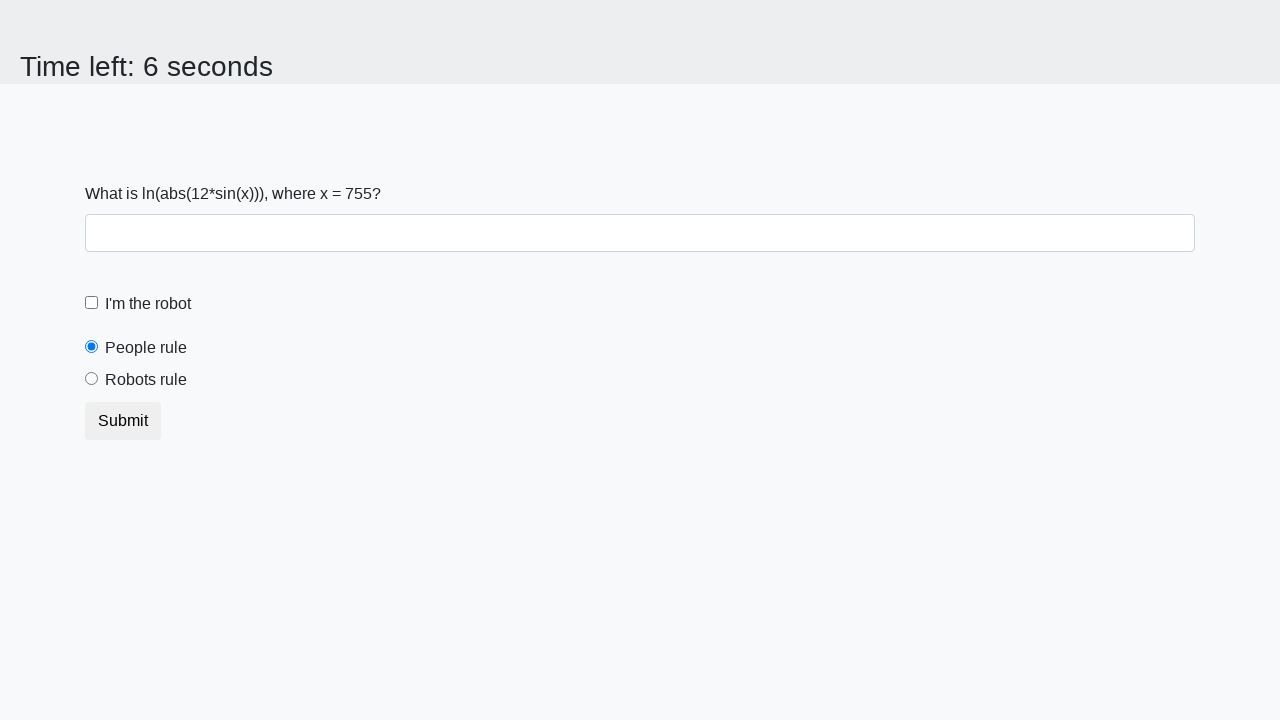

Filled answer field with calculated result on #answer
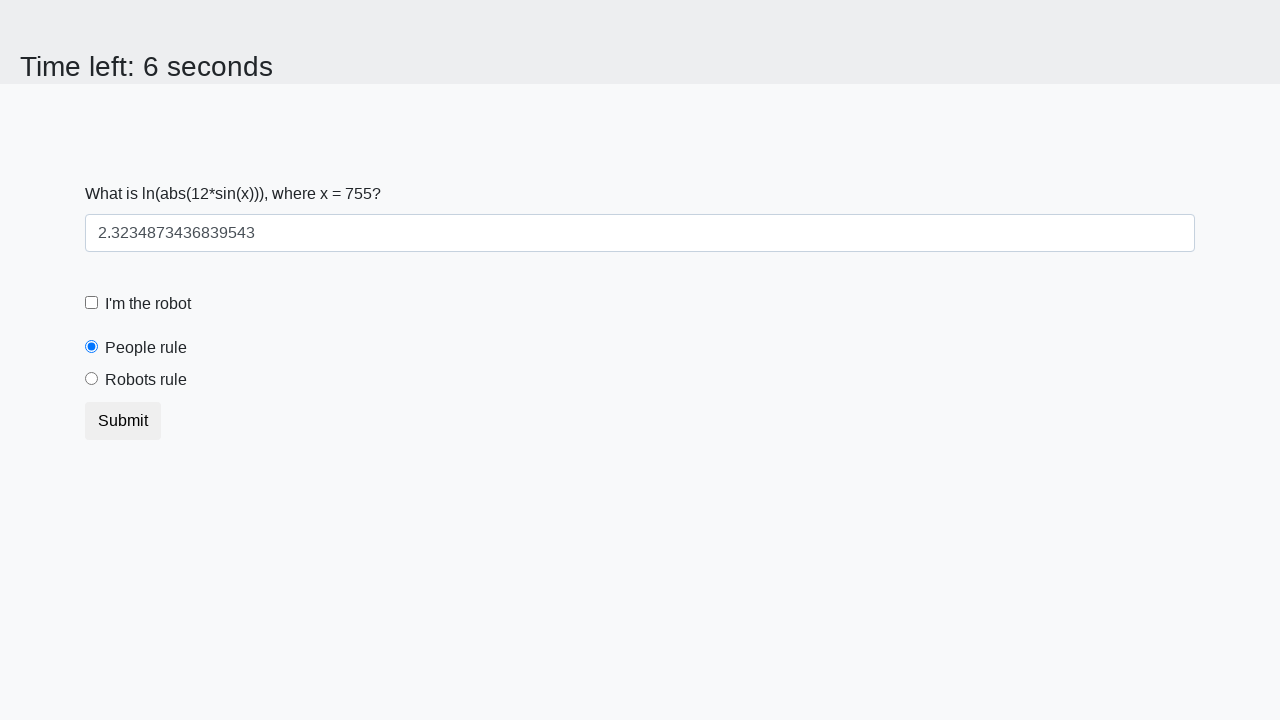

Clicked robot checkbox at (92, 303) on #robotCheckbox
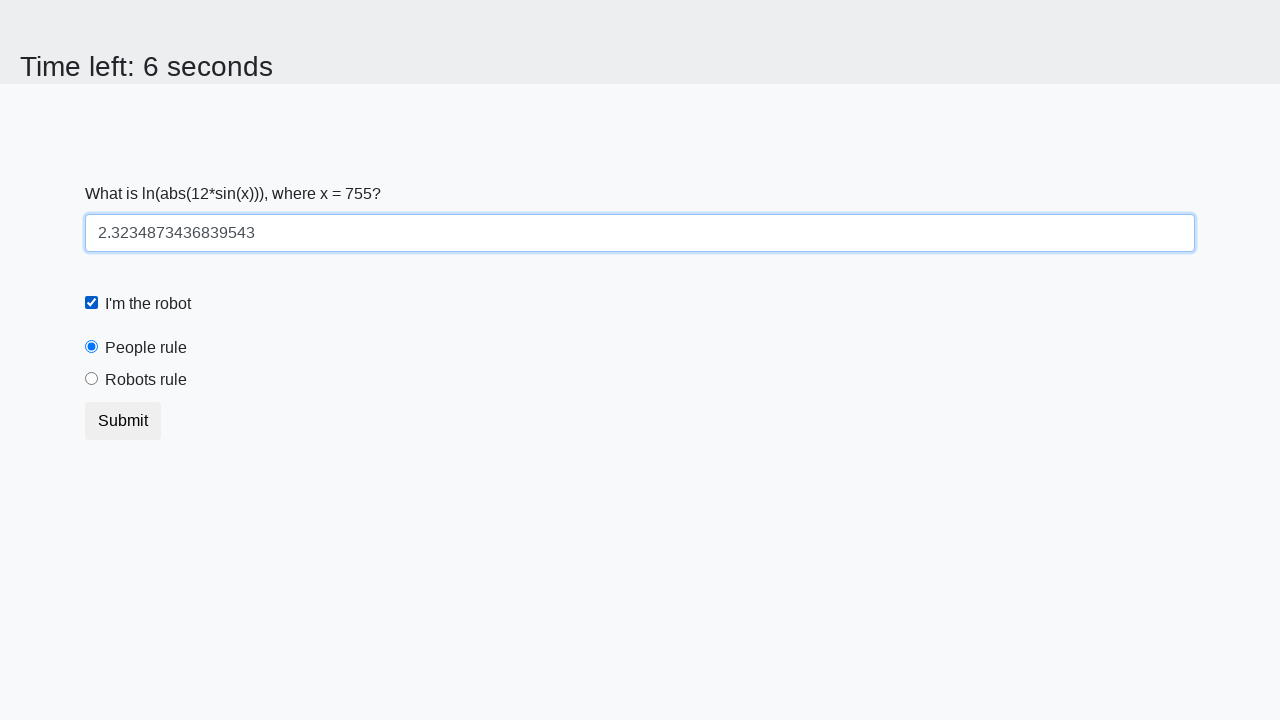

Selected radio button at (146, 380) on .form-check.form-radio-custom [for]
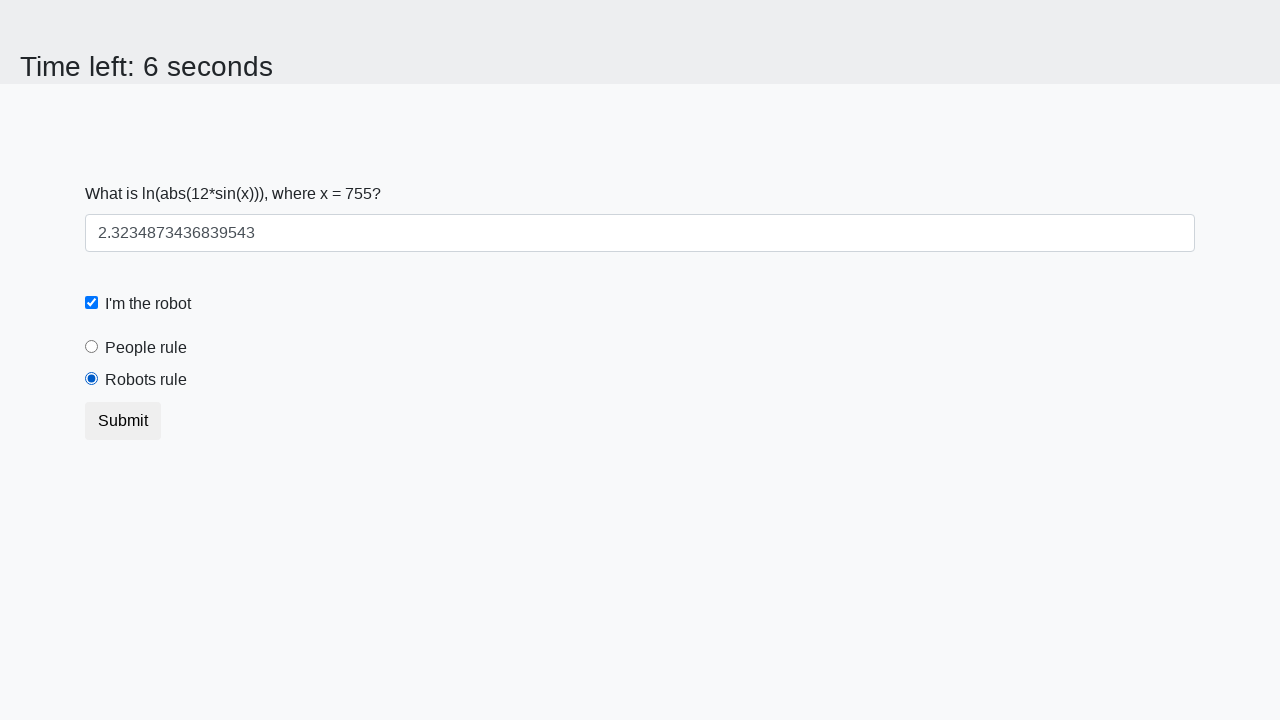

Clicked submit button to submit the form at (123, 421) on .btn
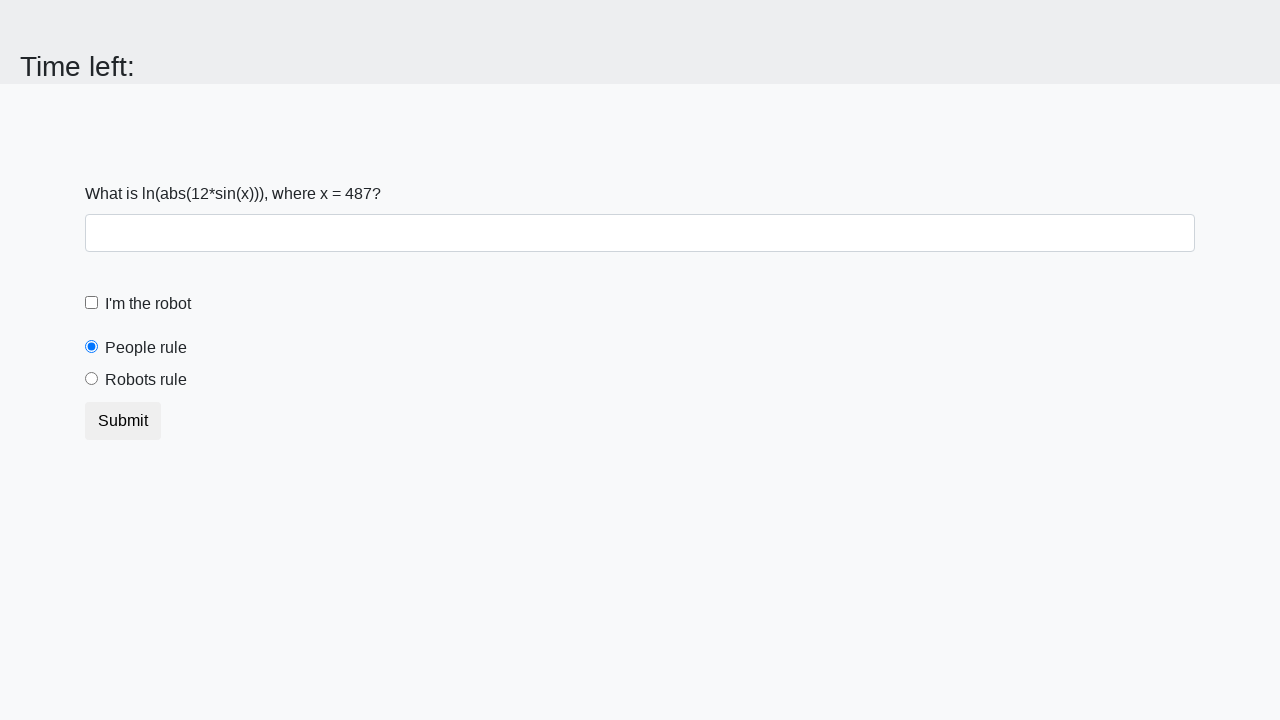

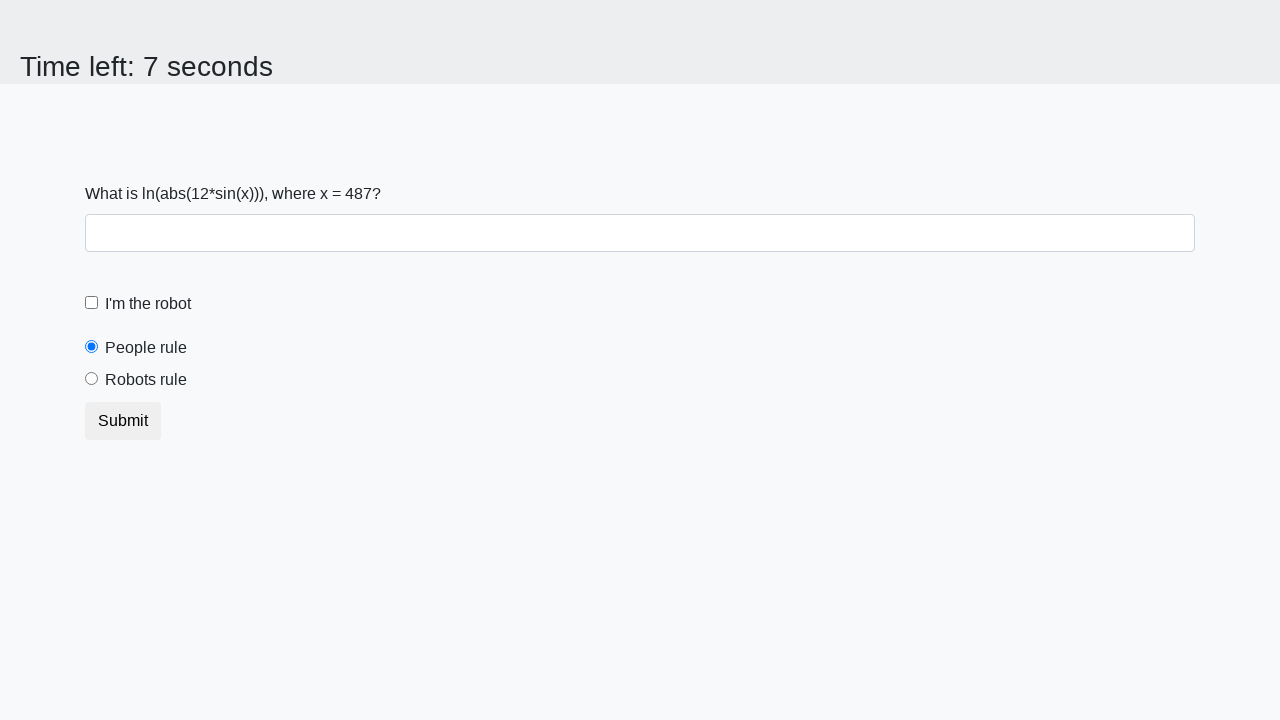